Tests jQuery UI draggable demo page by switching to the demo iframe, reading the draggable element text, then clicking the Download link

Starting URL: http://jqueryui.com/draggable/

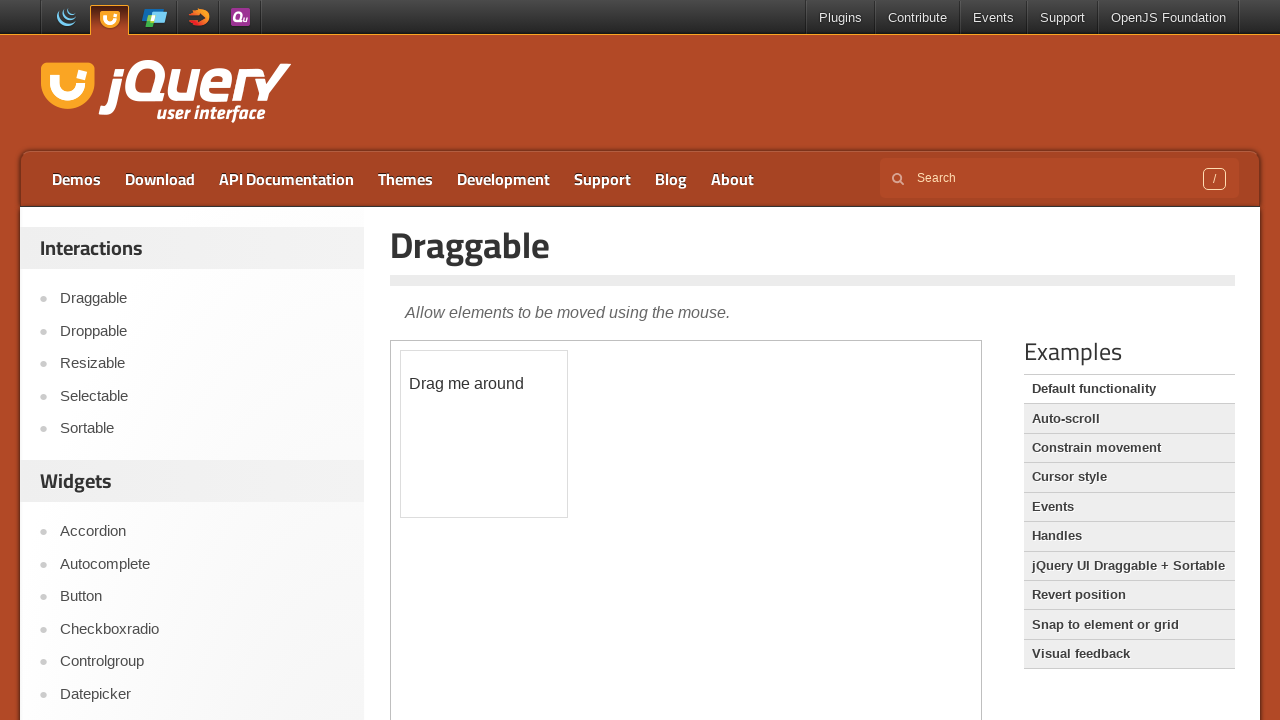

Demo iframe loaded
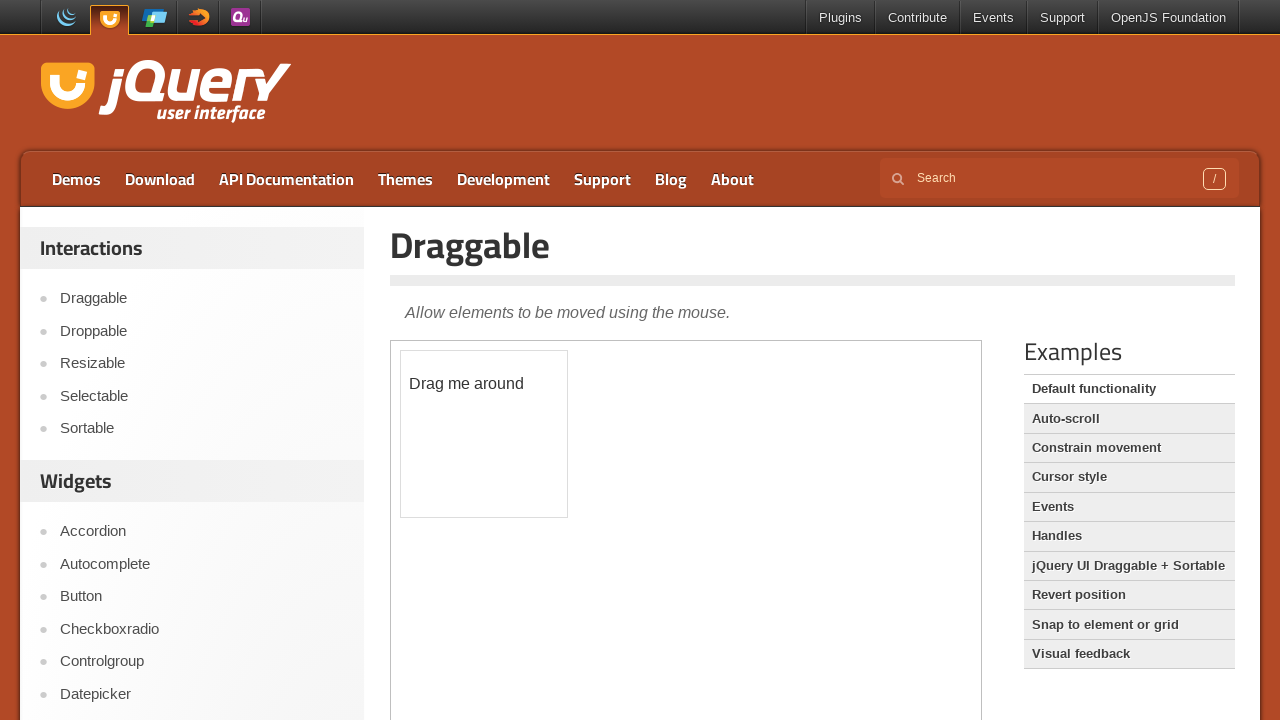

Switched to demo iframe
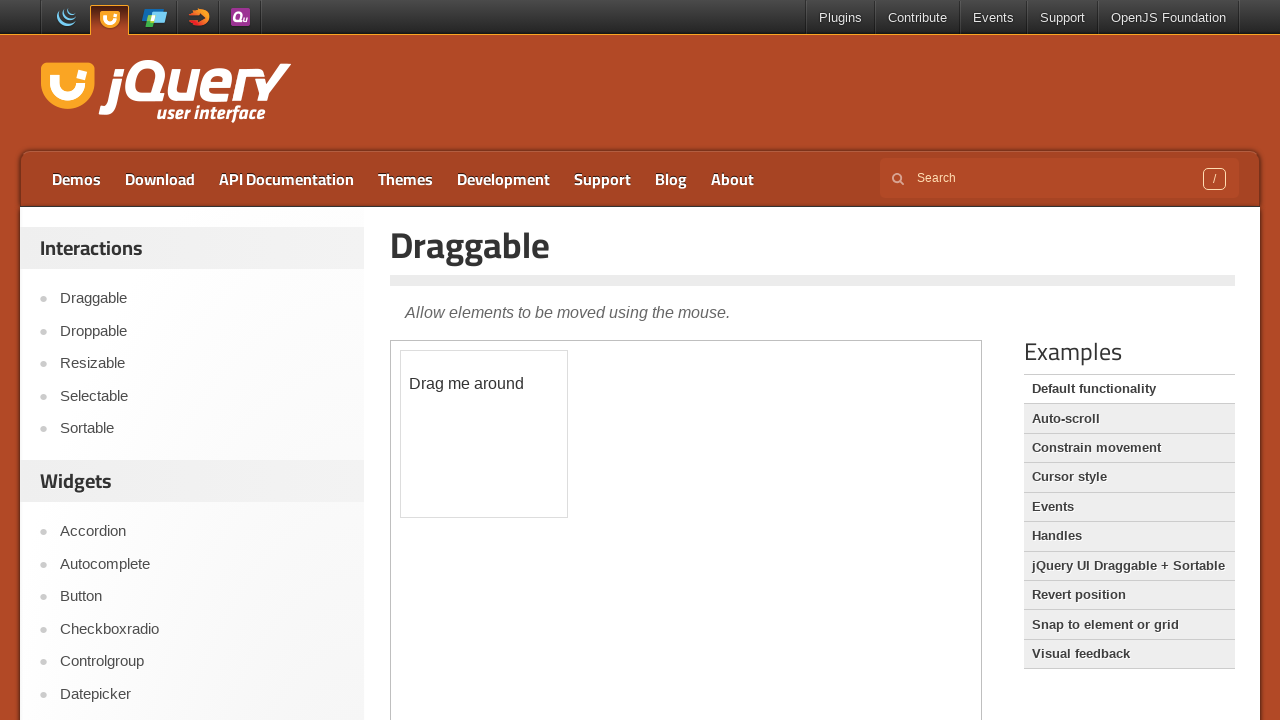

Located draggable element in iframe
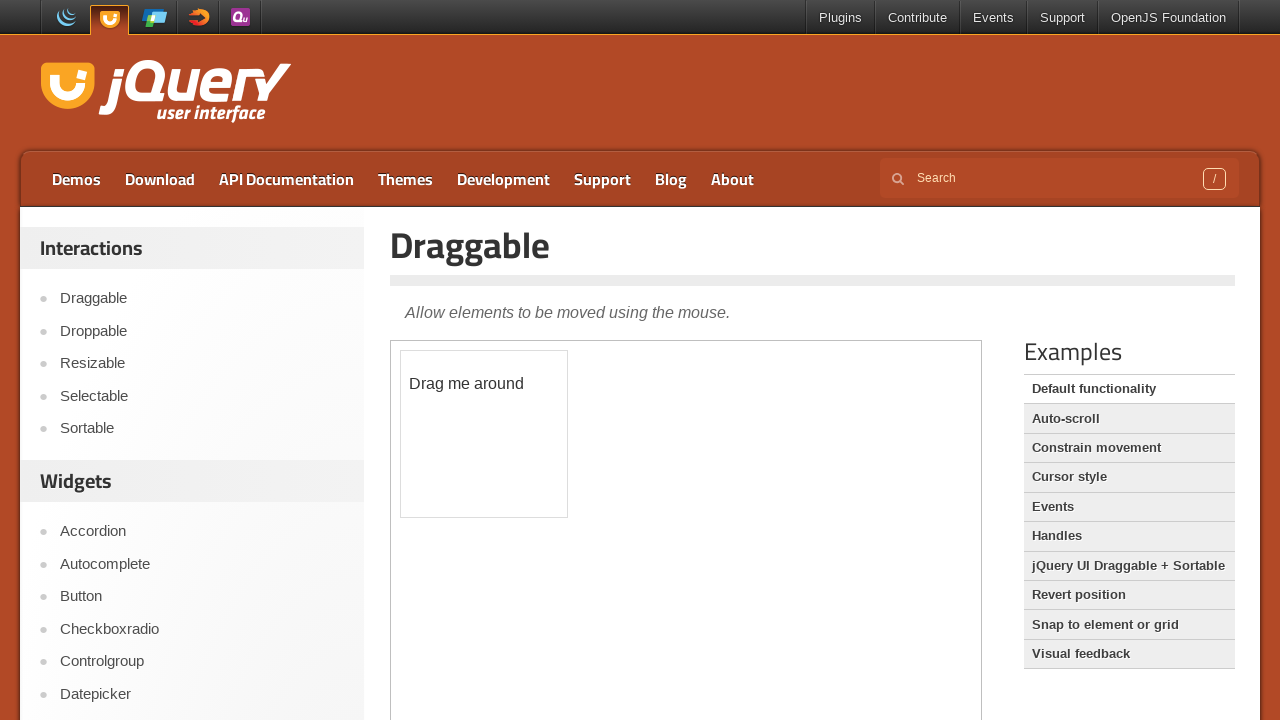

Draggable element is visible and ready
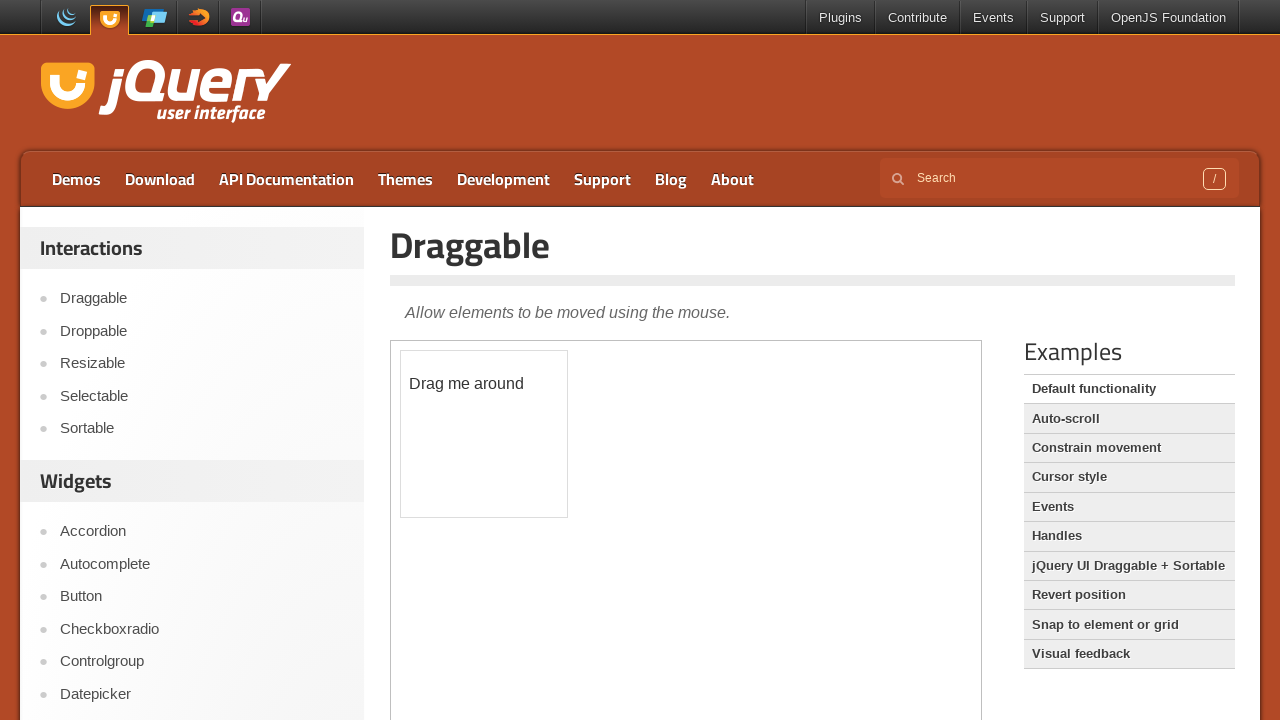

Clicked Download link at (160, 179) on a:text('Download')
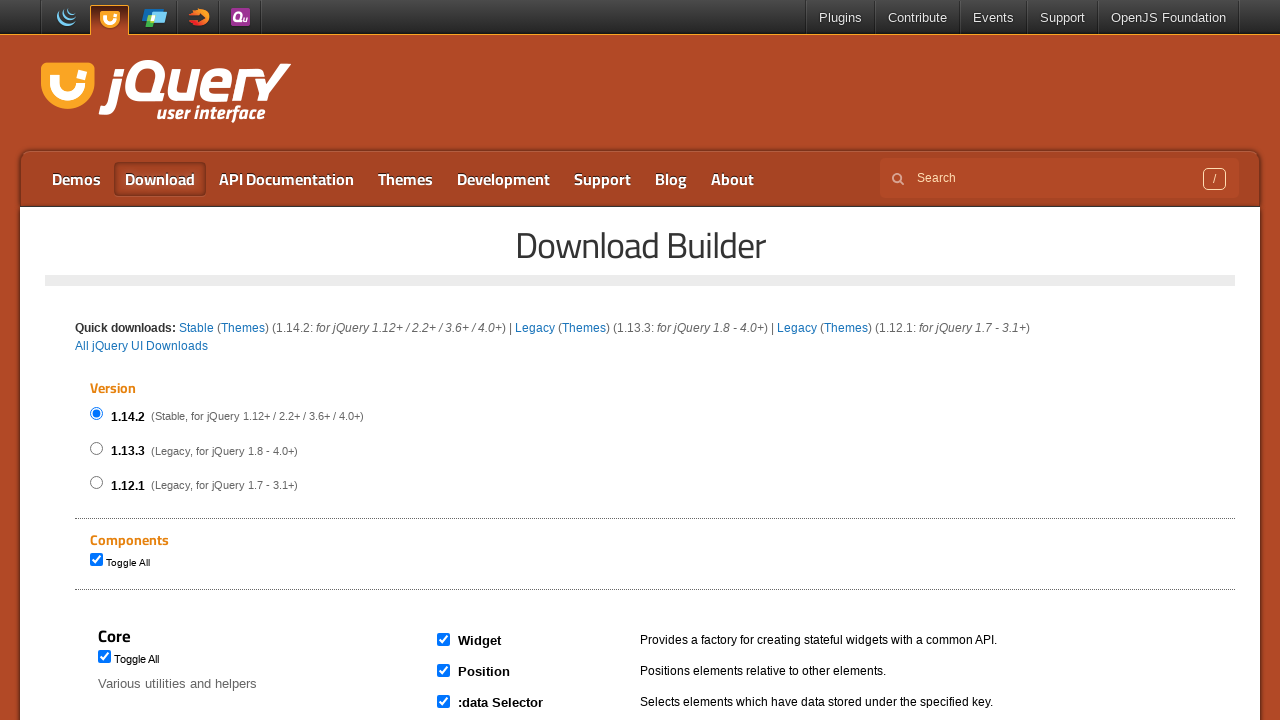

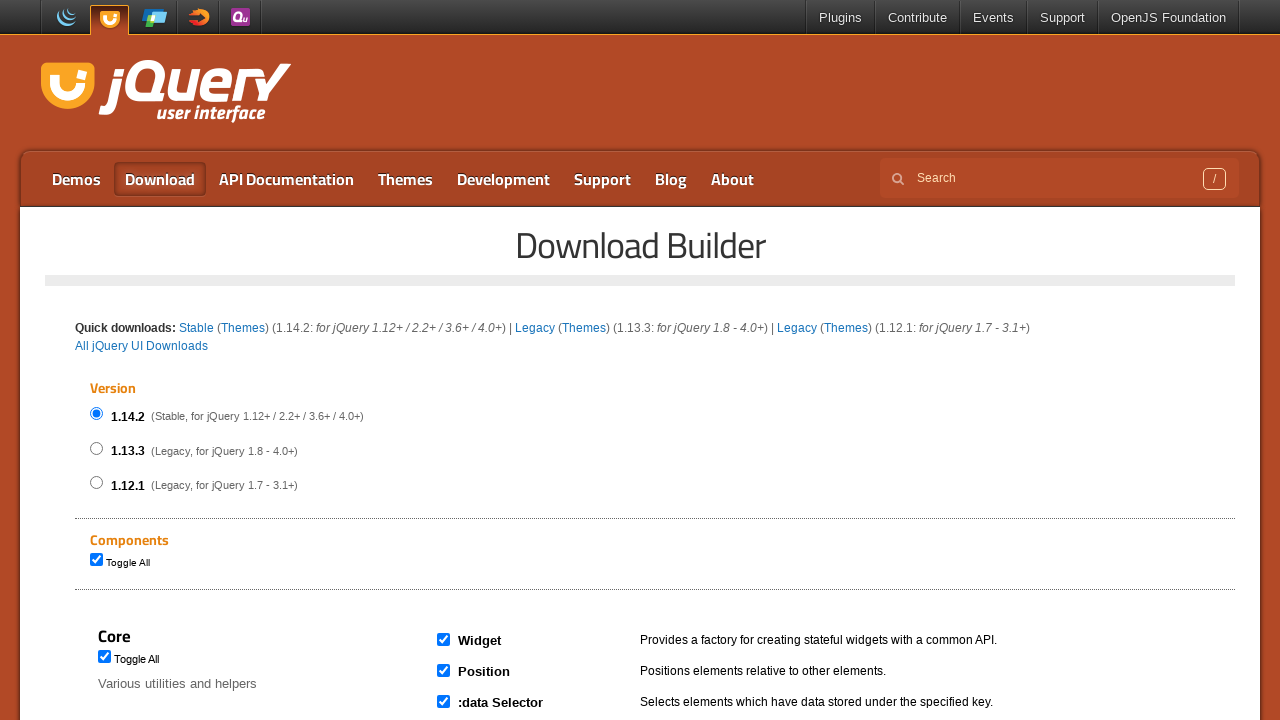